Tests drag and drop functionality on jQuery UI demo page by dragging an element into a droppable area within an iframe

Starting URL: https://jqueryui.com/droppable/

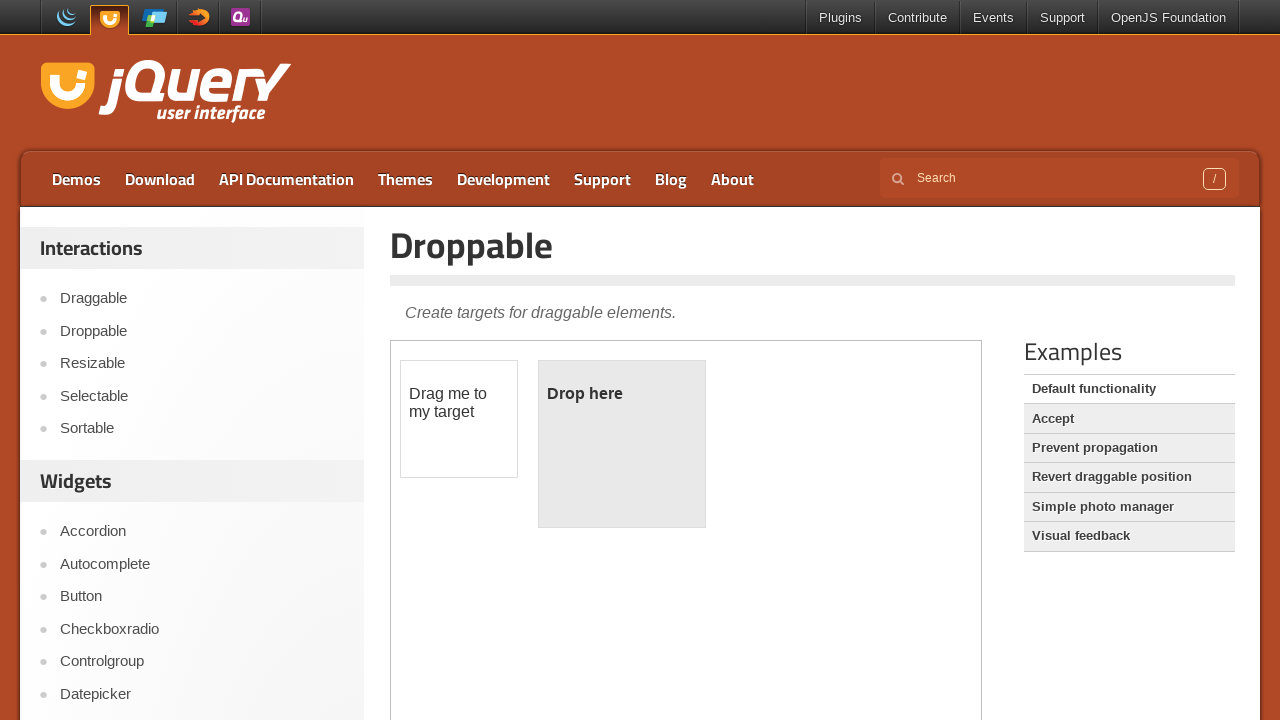

Retrieved text from main section header
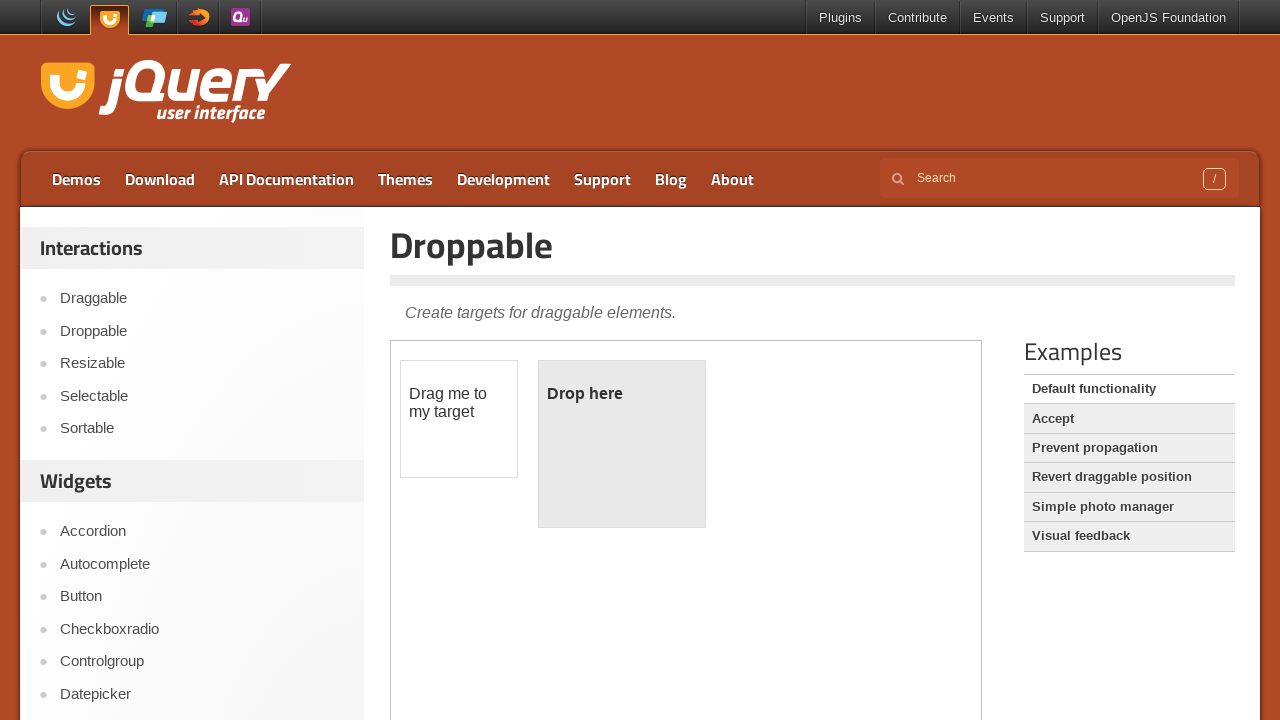

Counted total number of iframes on the page
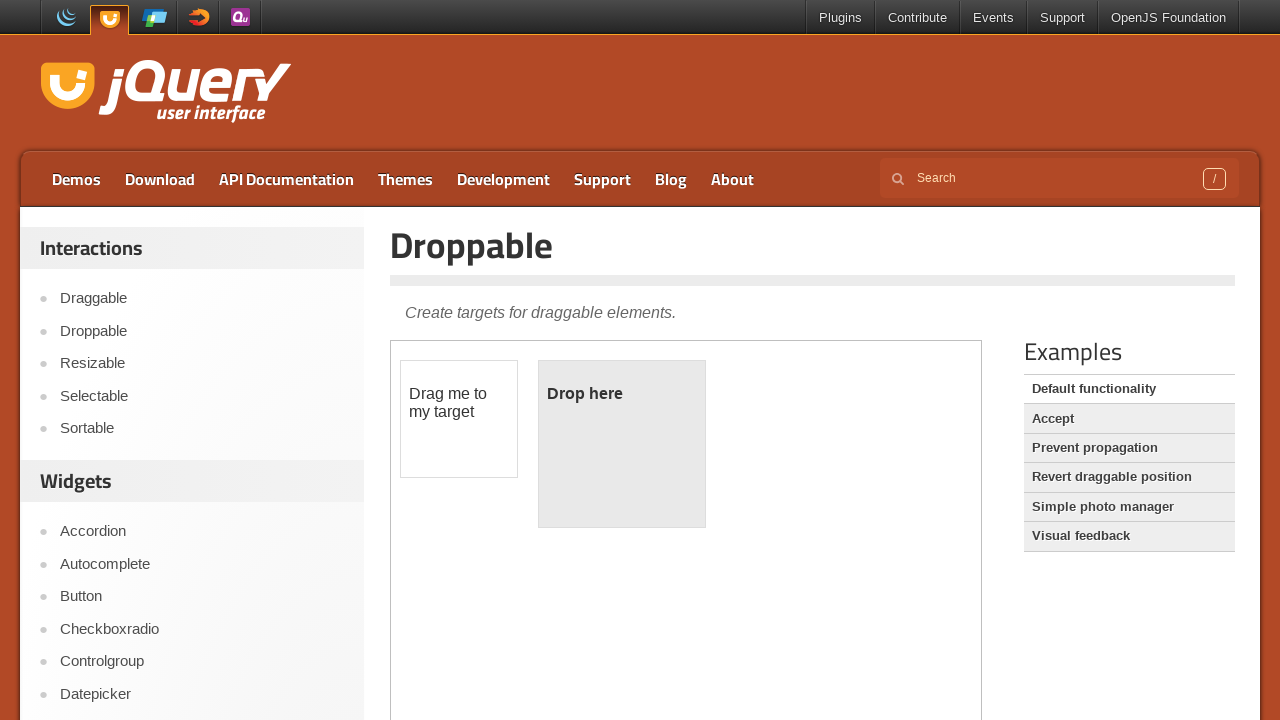

Located the demo iframe
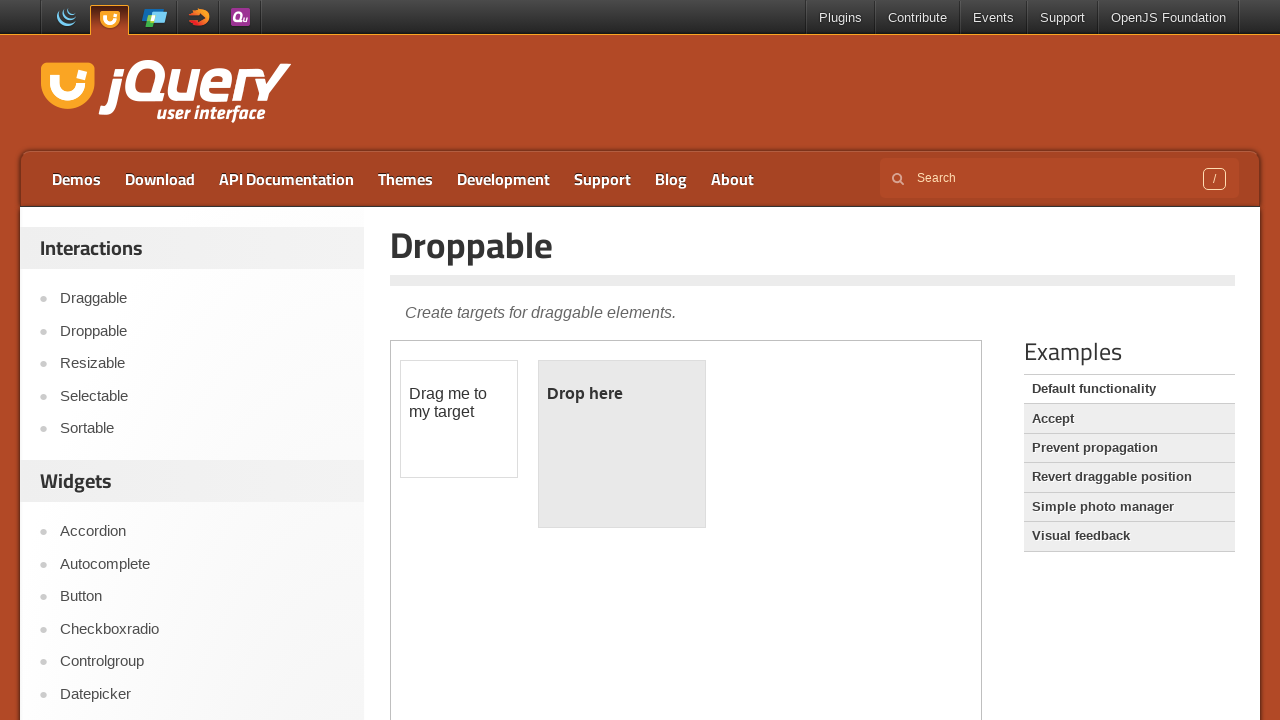

Retrieved text from draggable element inside iframe
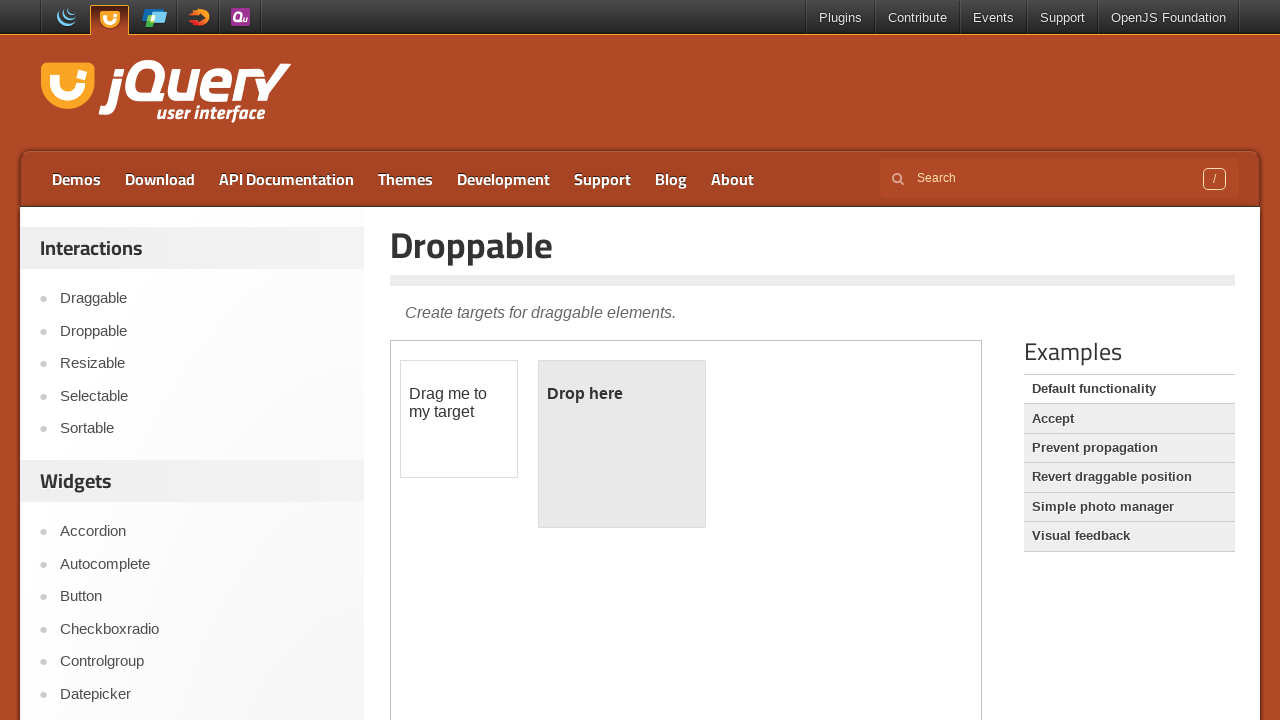

Performed drag and drop operation - dragged draggable element into droppable area at (622, 444)
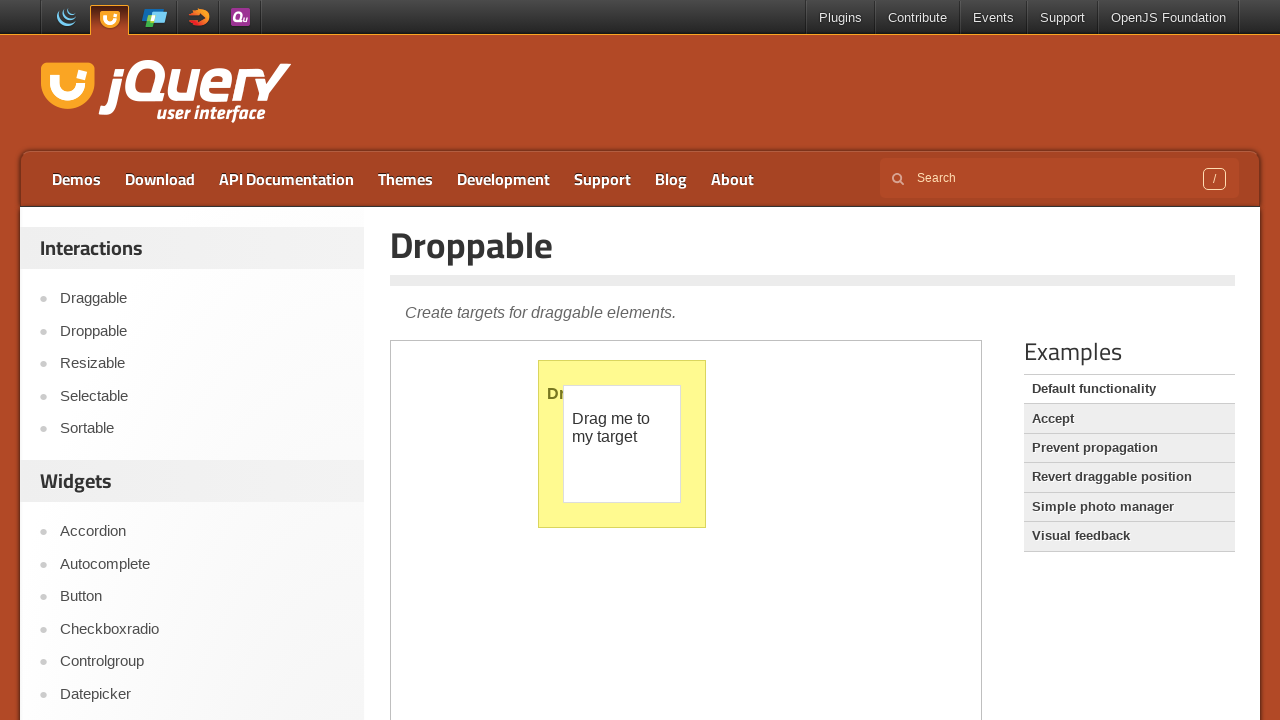

Retrieved text from main section header after drag and drop
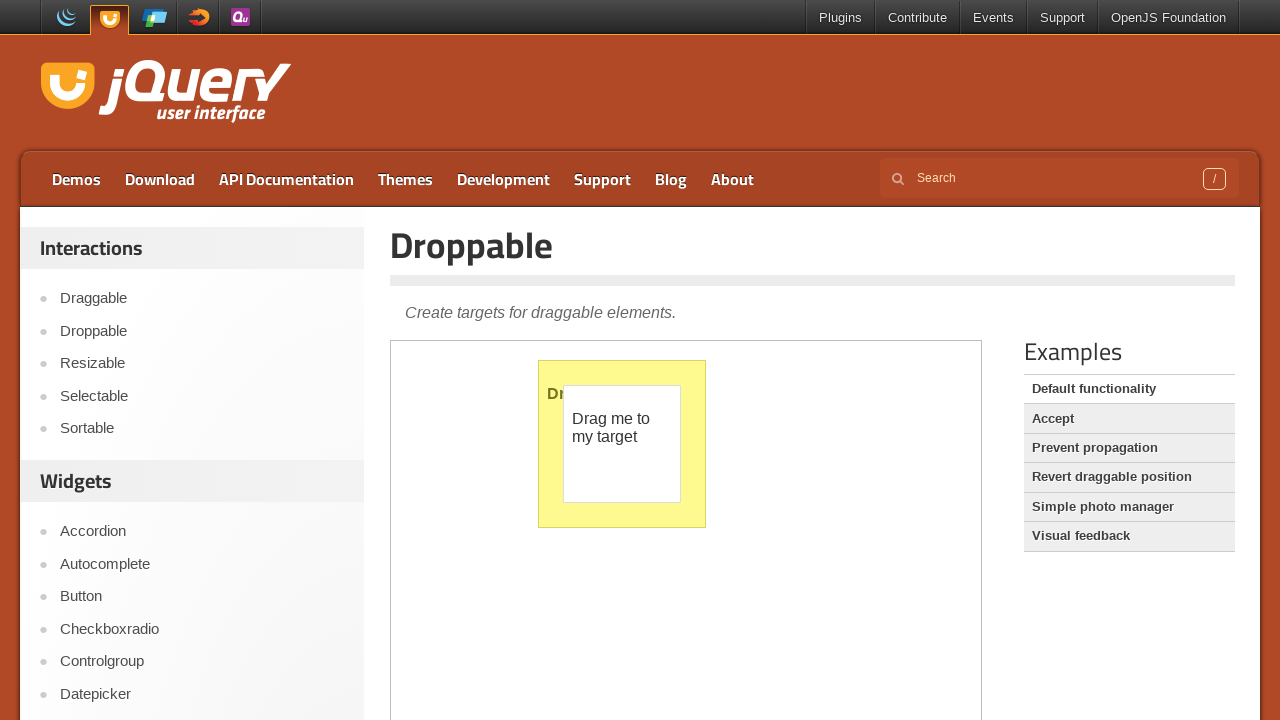

Waited 4 seconds for visual confirmation
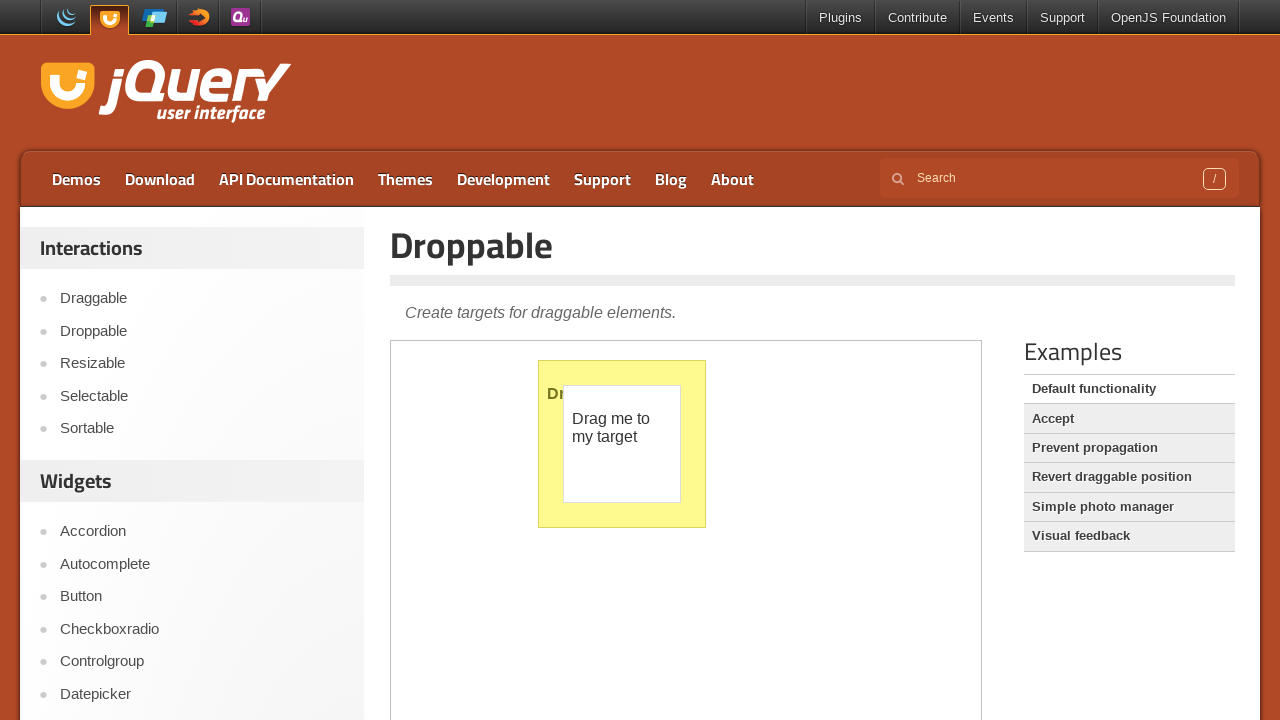

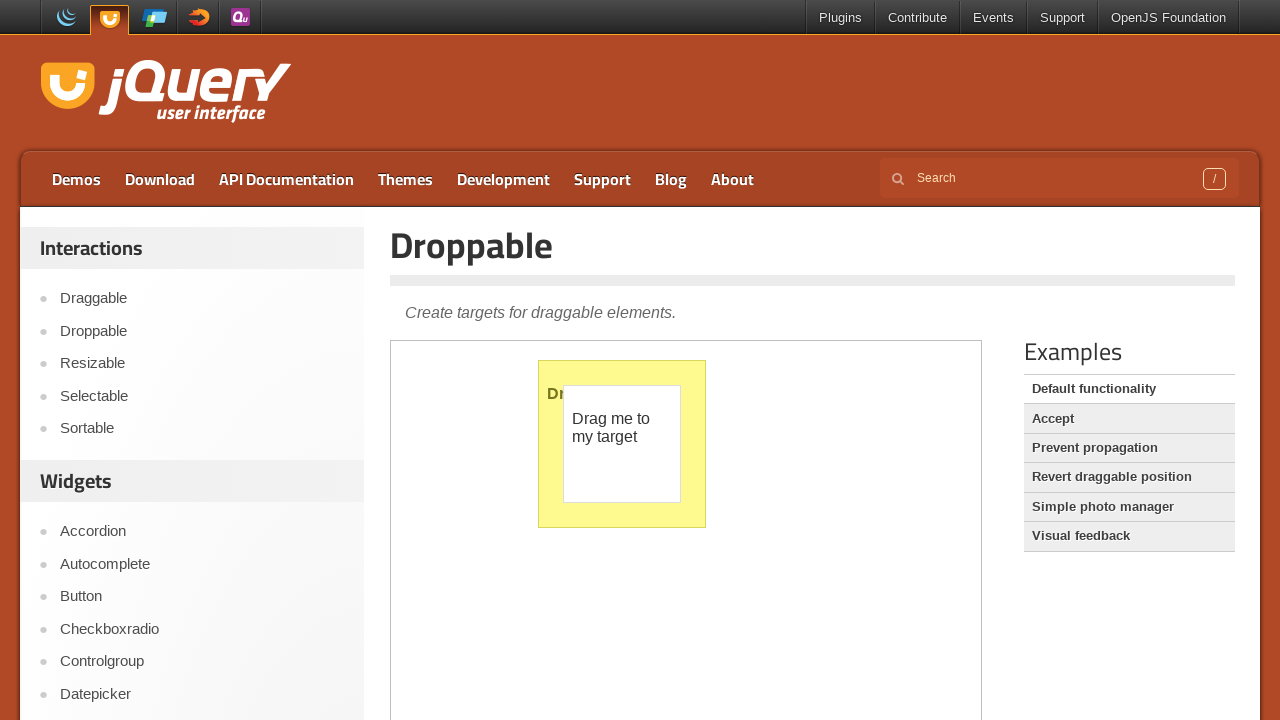